Validates the OrangeHRM demo page loads correctly by checking that the page title contains "OrangeHRM" and verifying the current URL matches the expected URL.

Starting URL: https://opensource-demo.orangehrmlive.com/

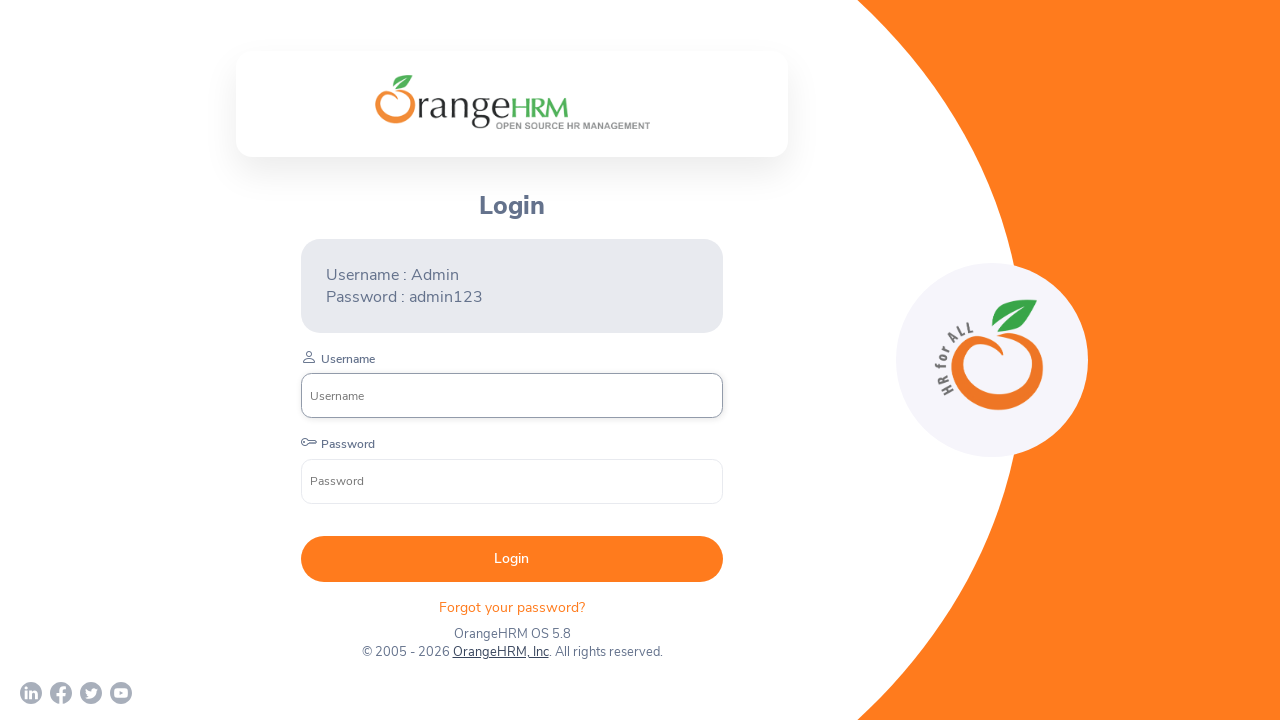

Page loaded with domcontentloaded state
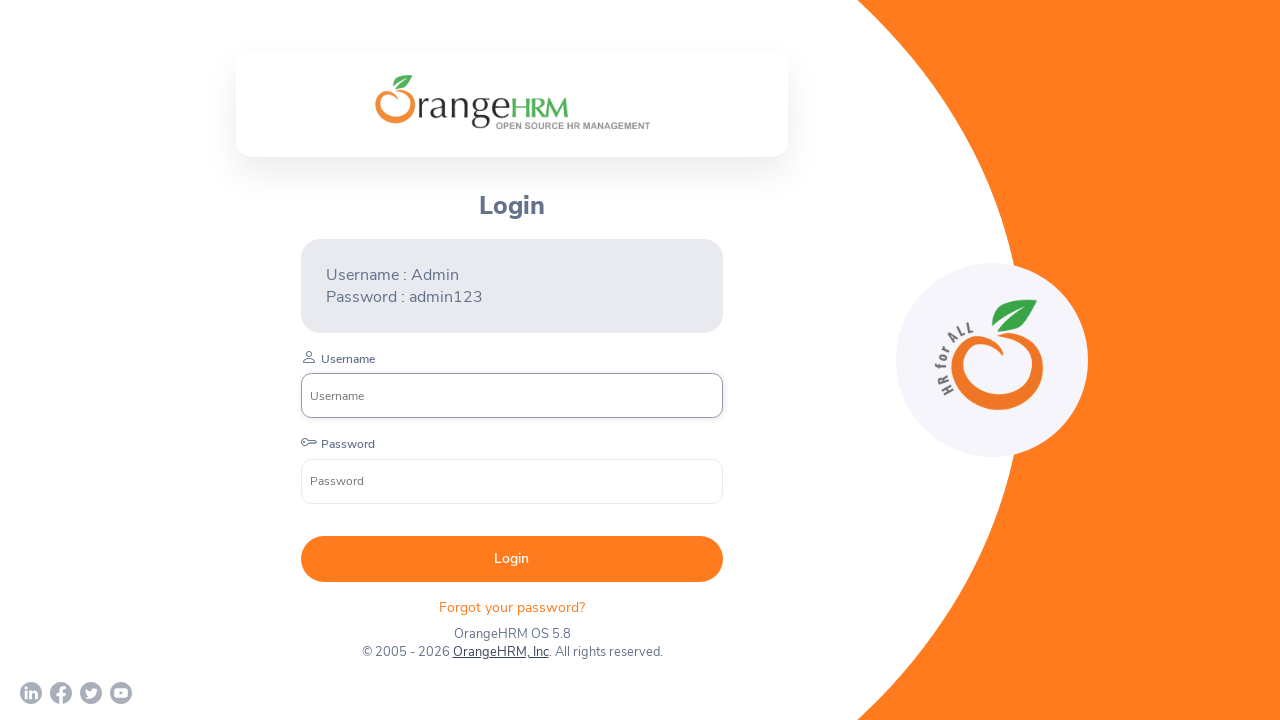

Retrieved page title: OrangeHRM
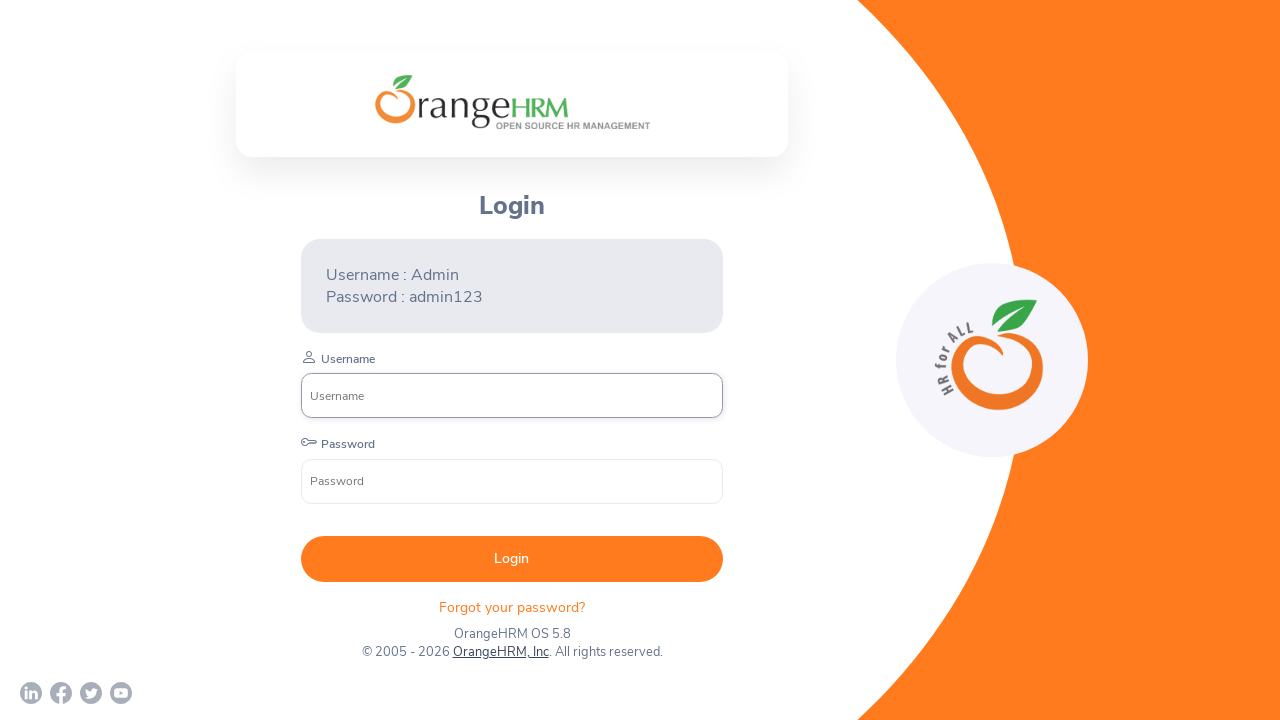

Validated page title contains 'OrangeHRM'
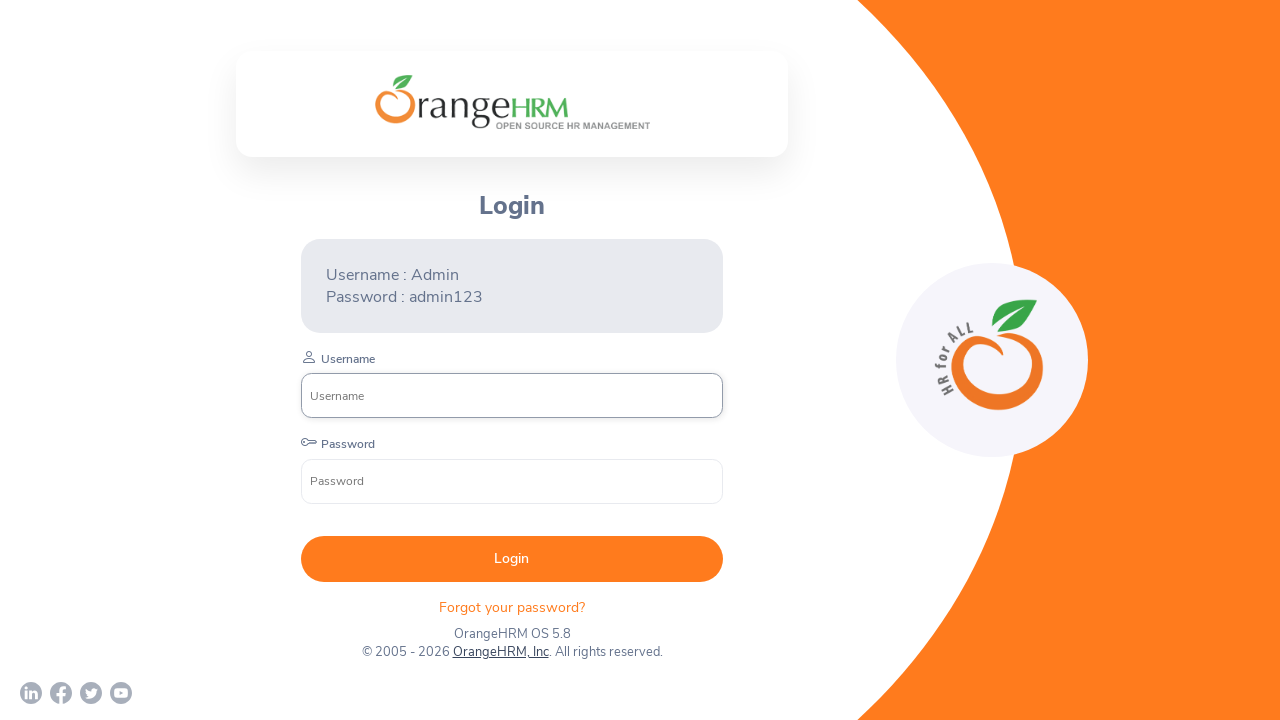

Retrieved current URL: https://opensource-demo.orangehrmlive.com/web/index.php/auth/login
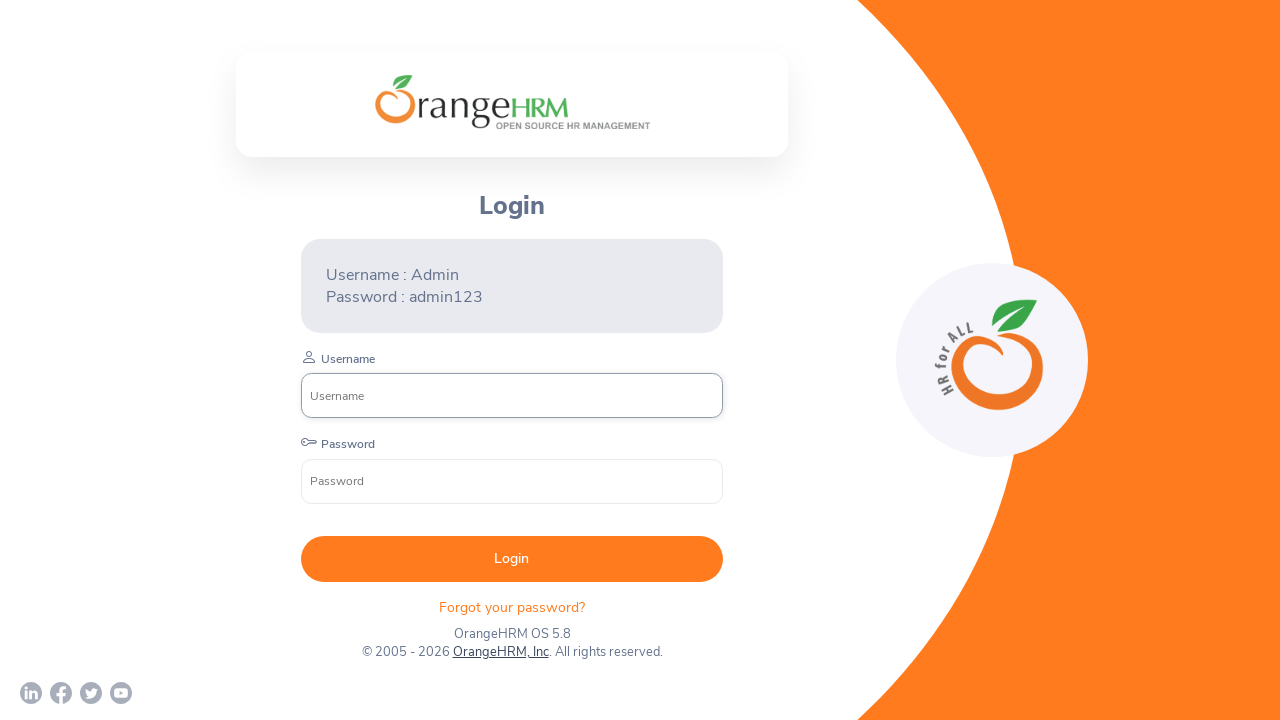

Validated URL contains 'opensource-demo.orangehrmlive.com'
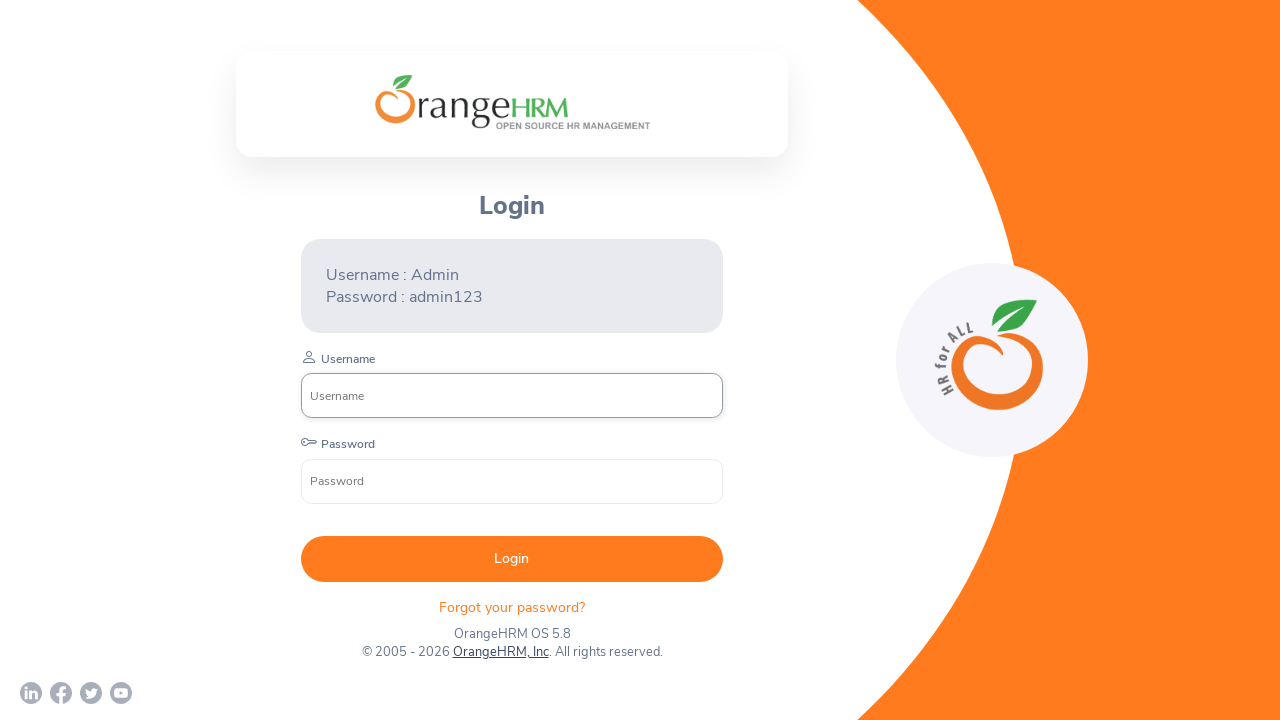

Retrieved page source with length 15019
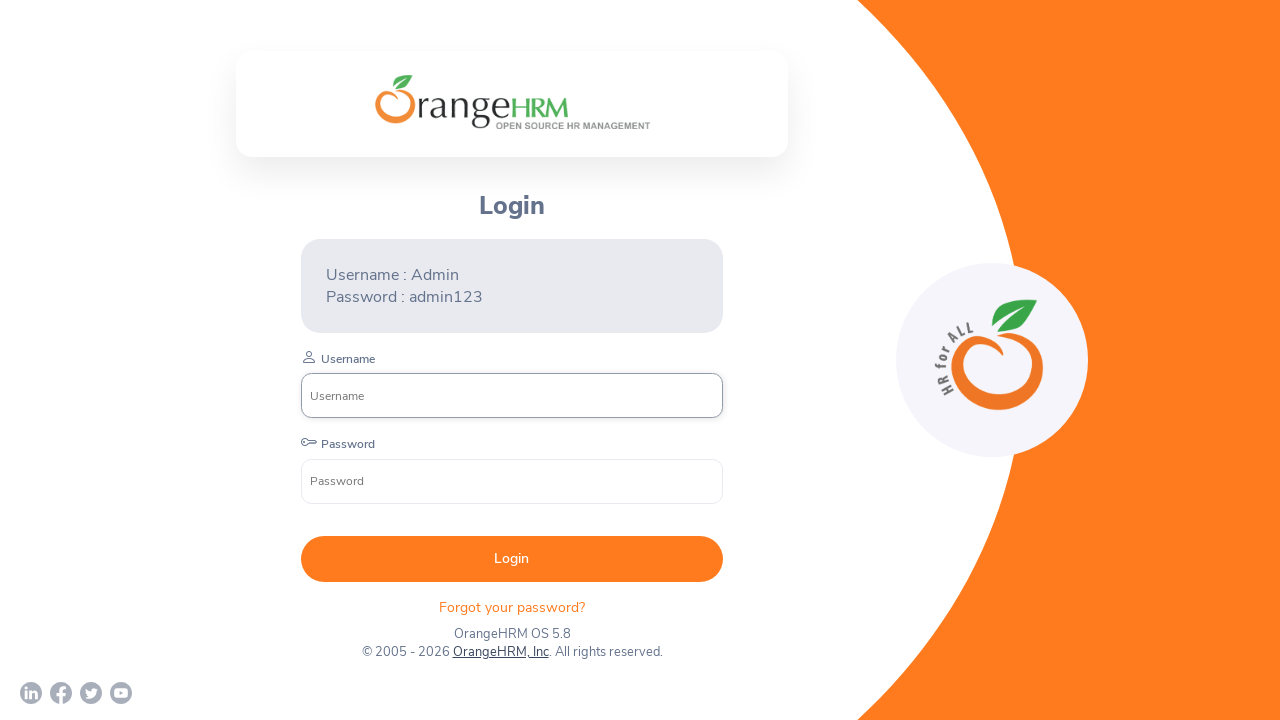

Validated page source is not empty
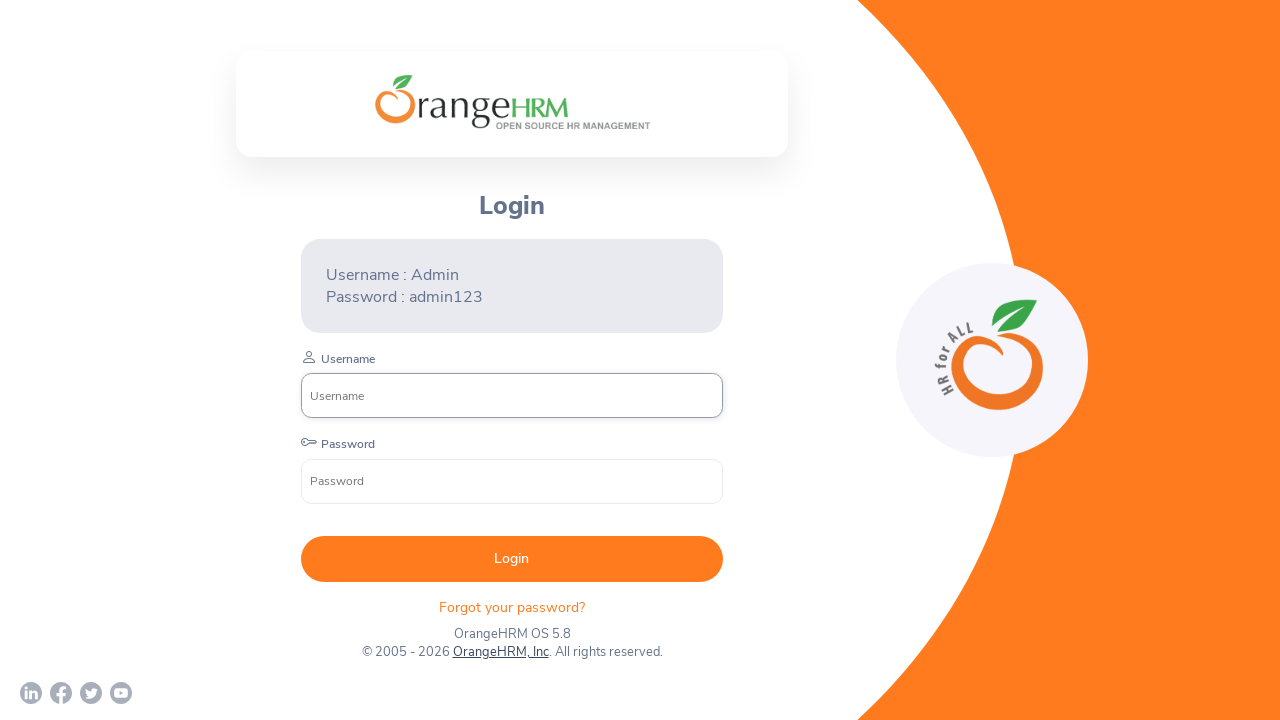

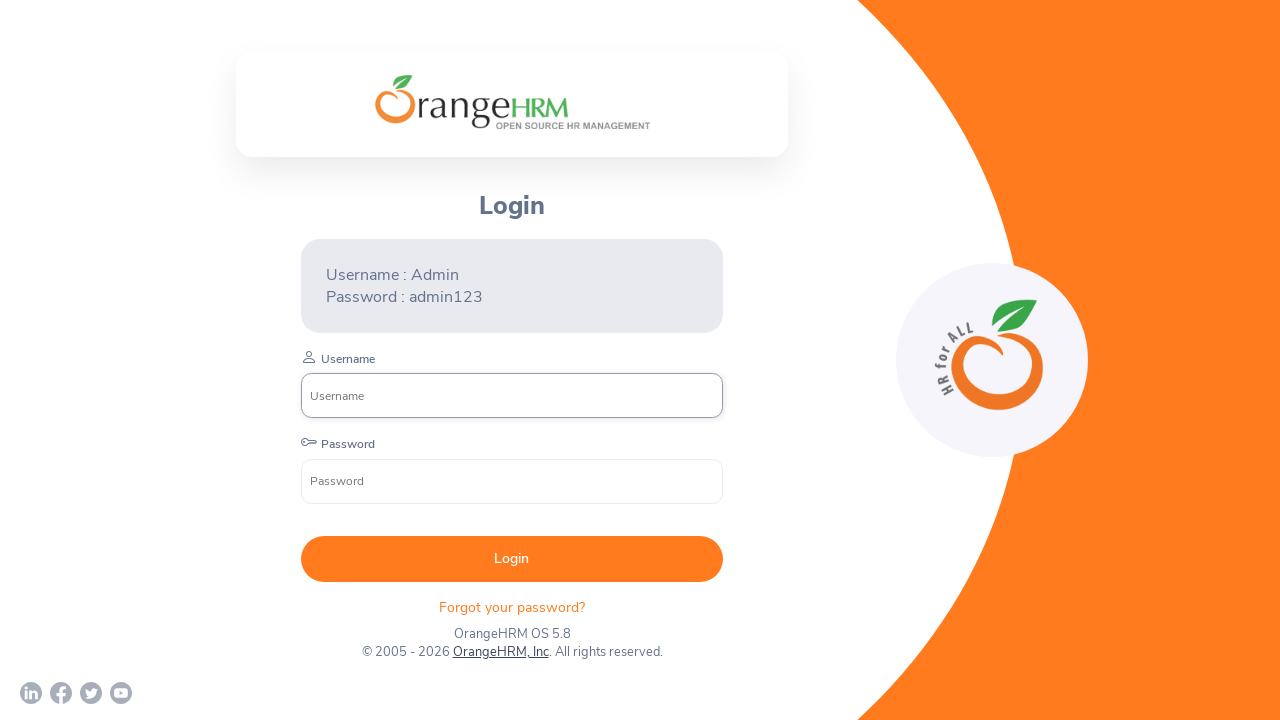